Tests closing a modal/entry ad popup by clicking on the modal footer element

Starting URL: http://the-internet.herokuapp.com/entry_ad

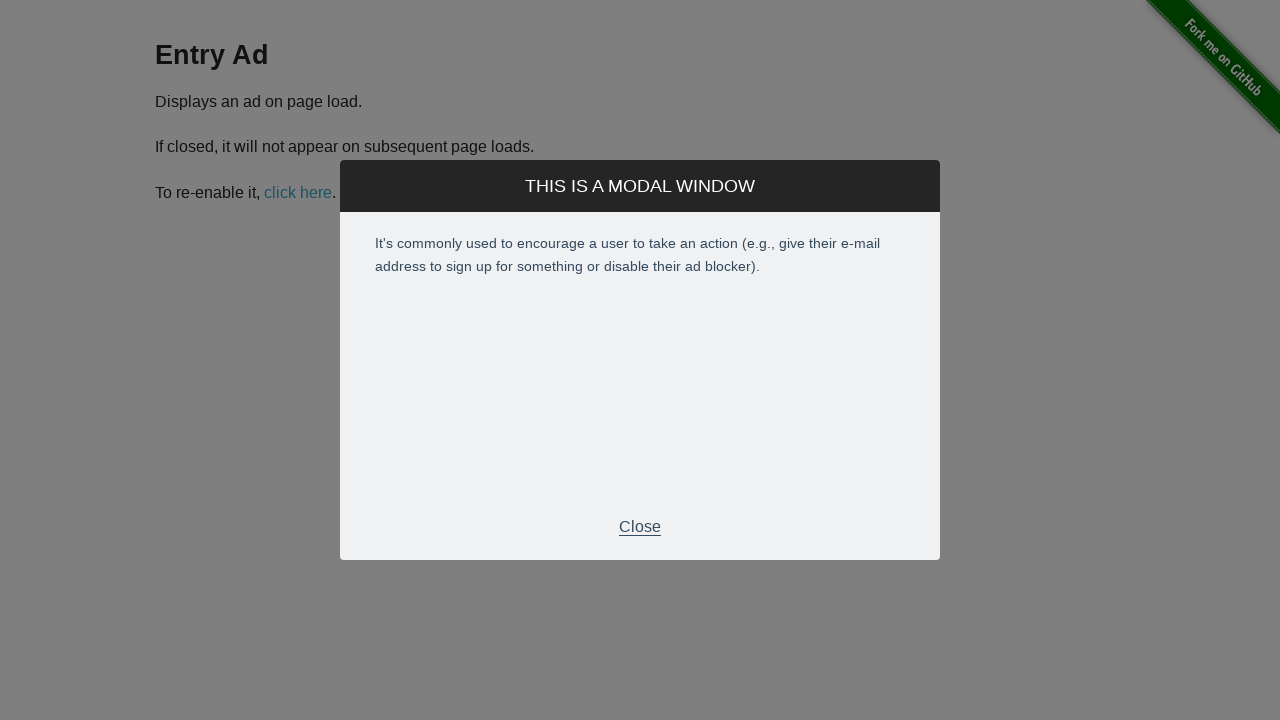

Navigated to entry ad test page
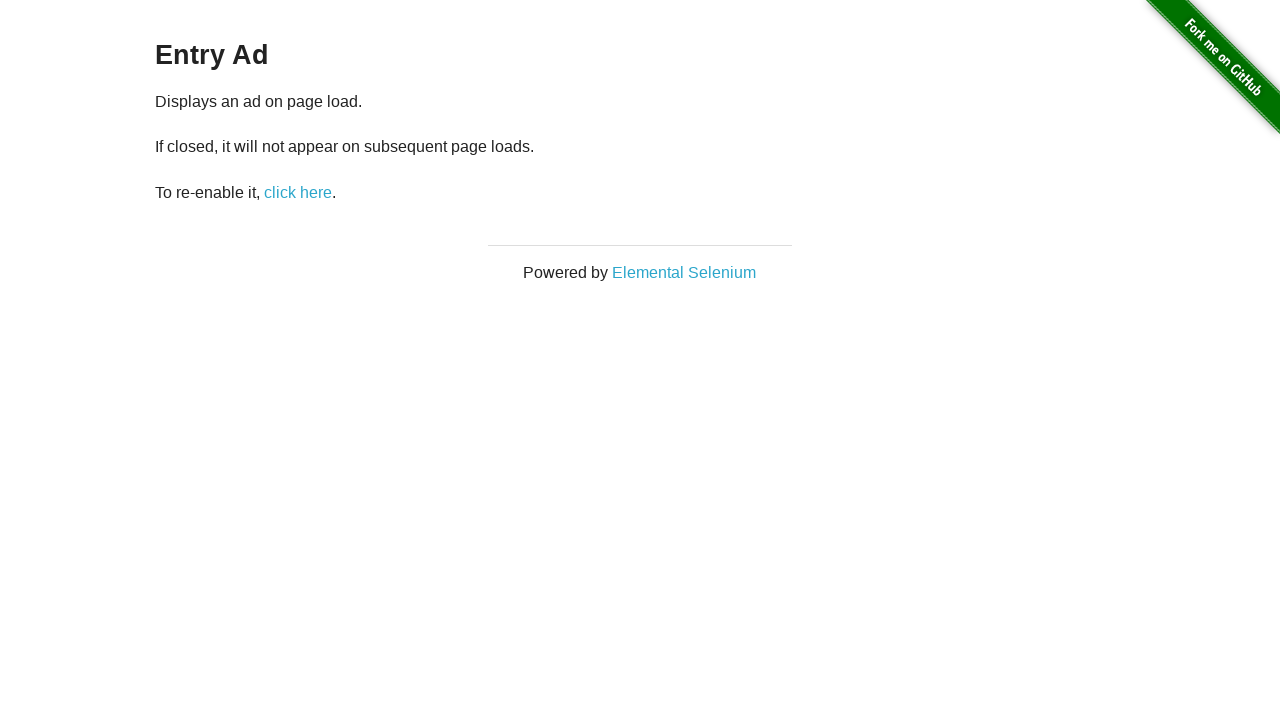

Modal entry ad popup loaded
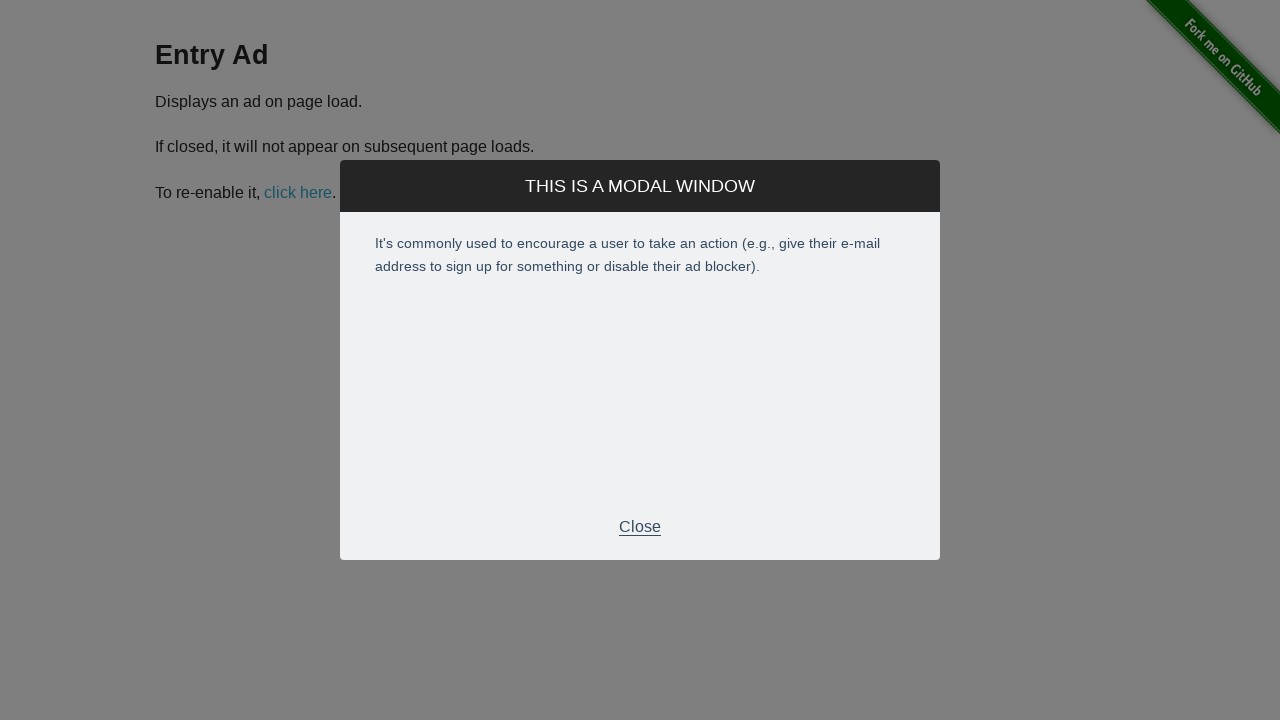

Clicked modal footer element to close entry ad popup at (640, 527) on .modal-footer > p:nth-child(1)
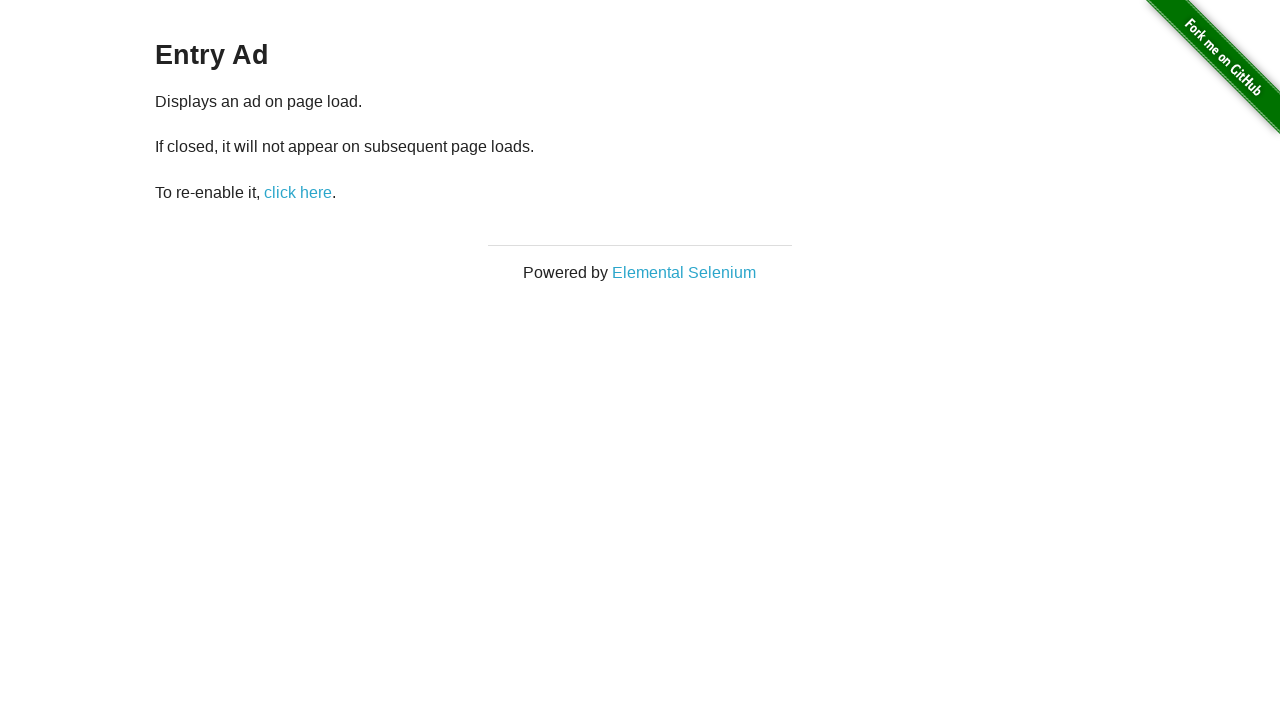

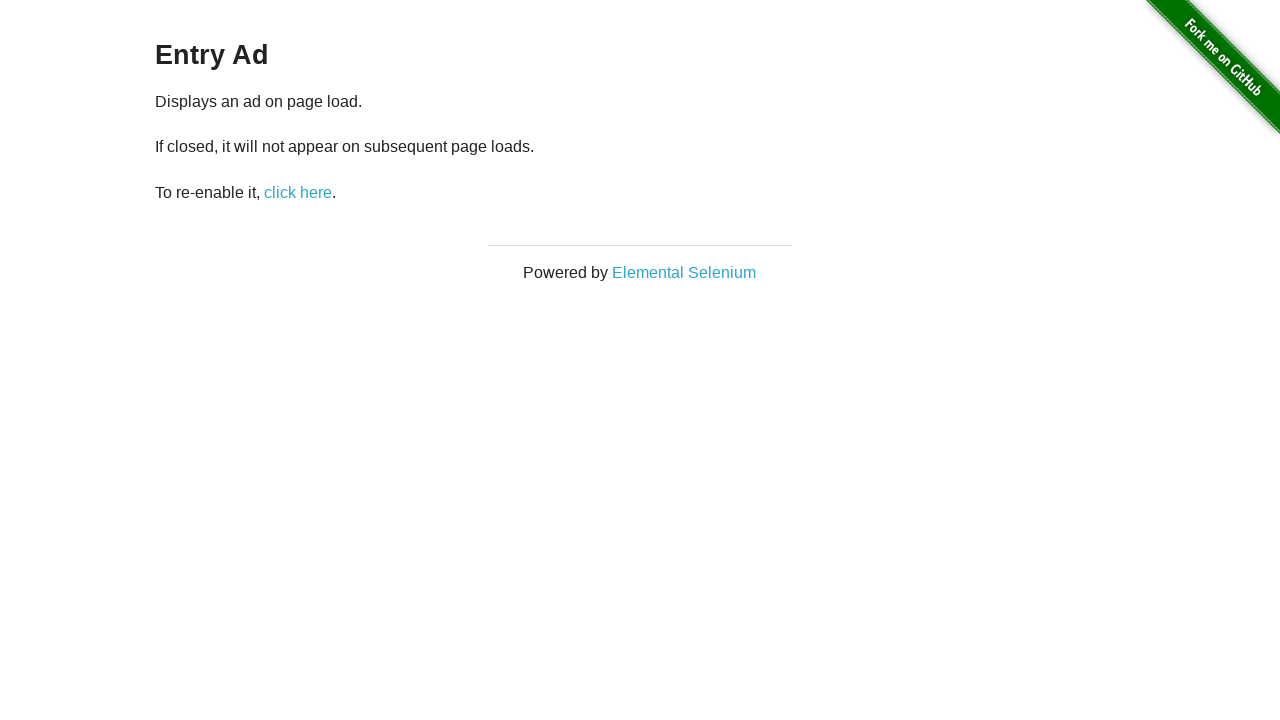